Tests simple alert handling by clicking an alert button and accepting the alert dialog

Starting URL: https://testautomationpractice.blogspot.com/

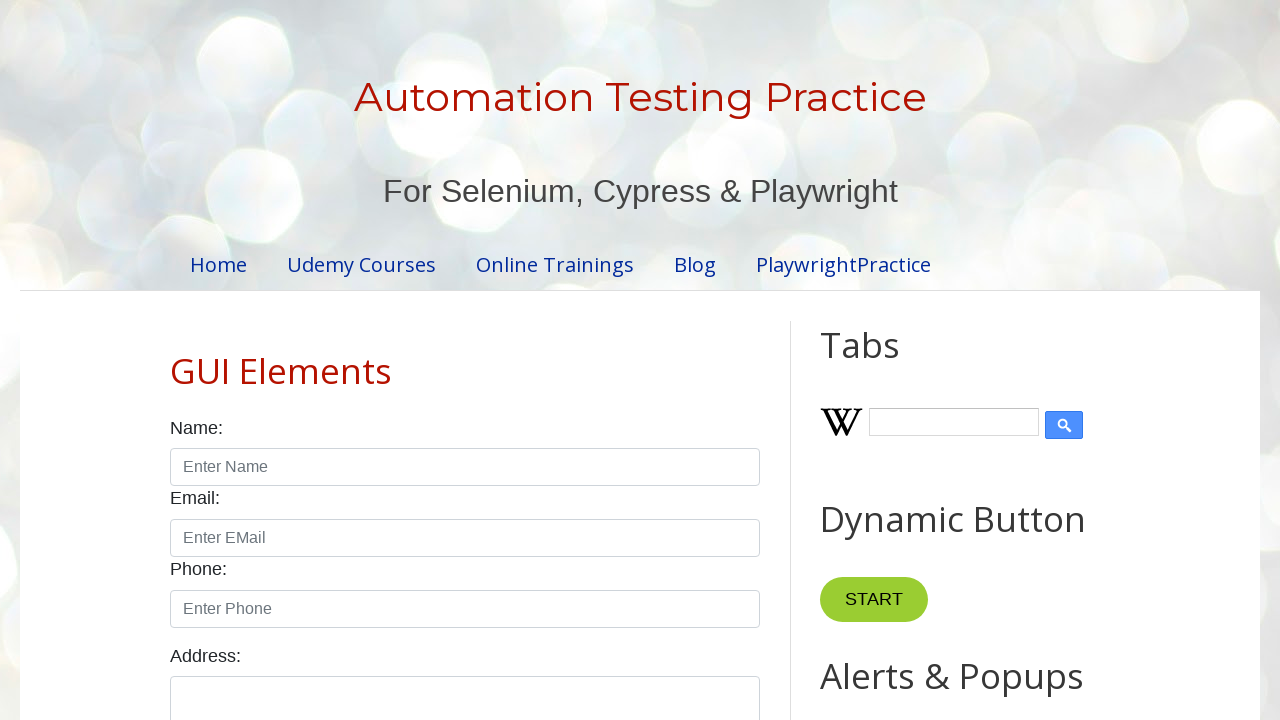

Clicked the simple alert button at (888, 361) on xpath=//*[@id="alertBtn"]
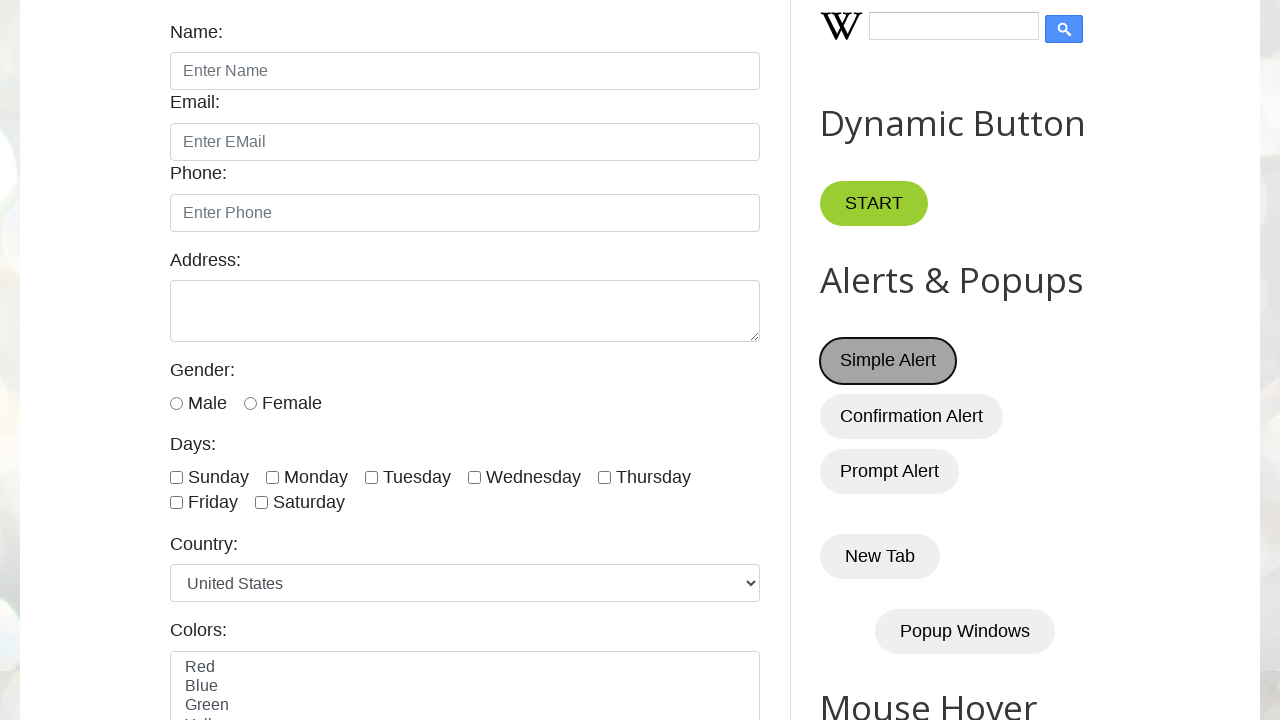

Set up dialog event listener to accept alerts
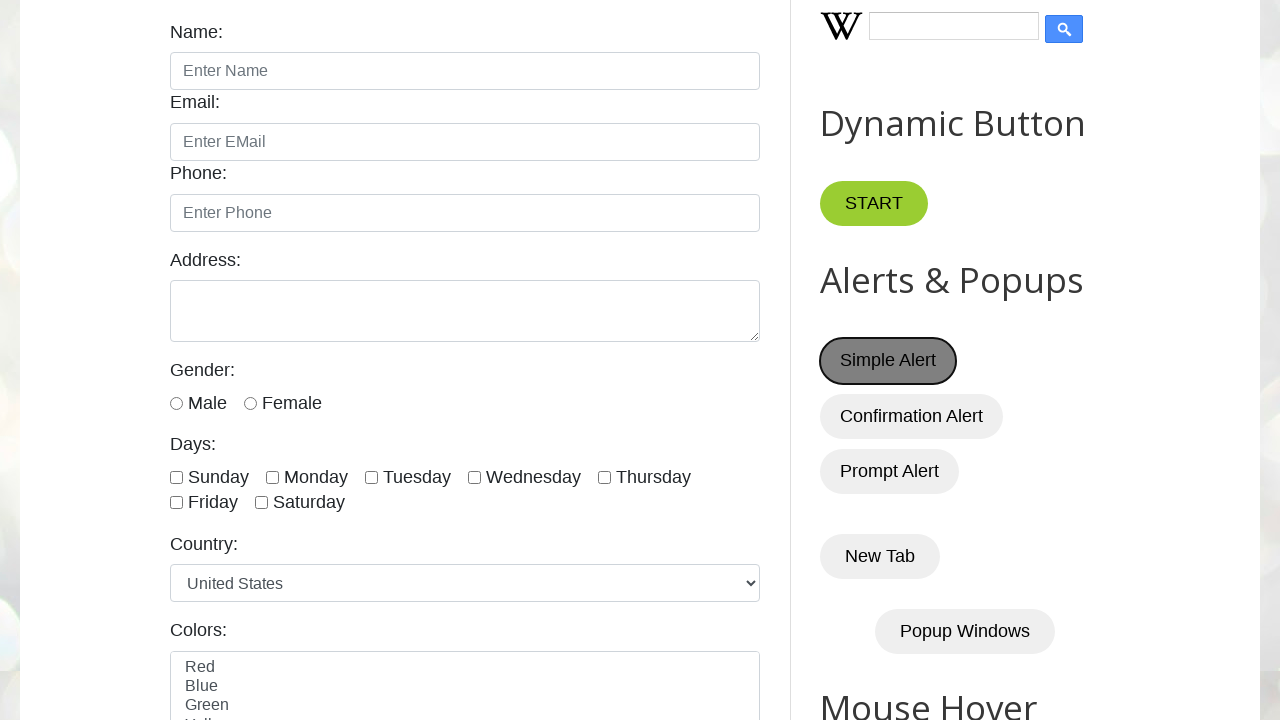

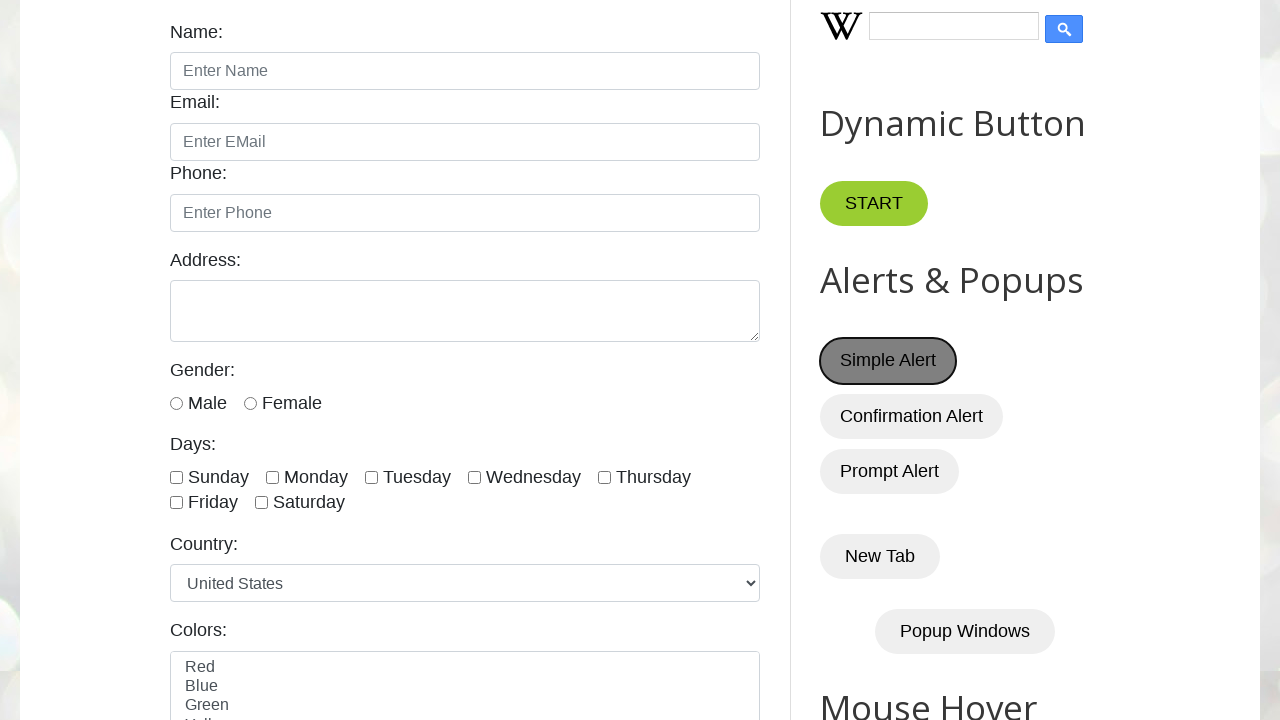